Tests that whitespace is trimmed from edited todo text

Starting URL: https://demo.playwright.dev/todomvc

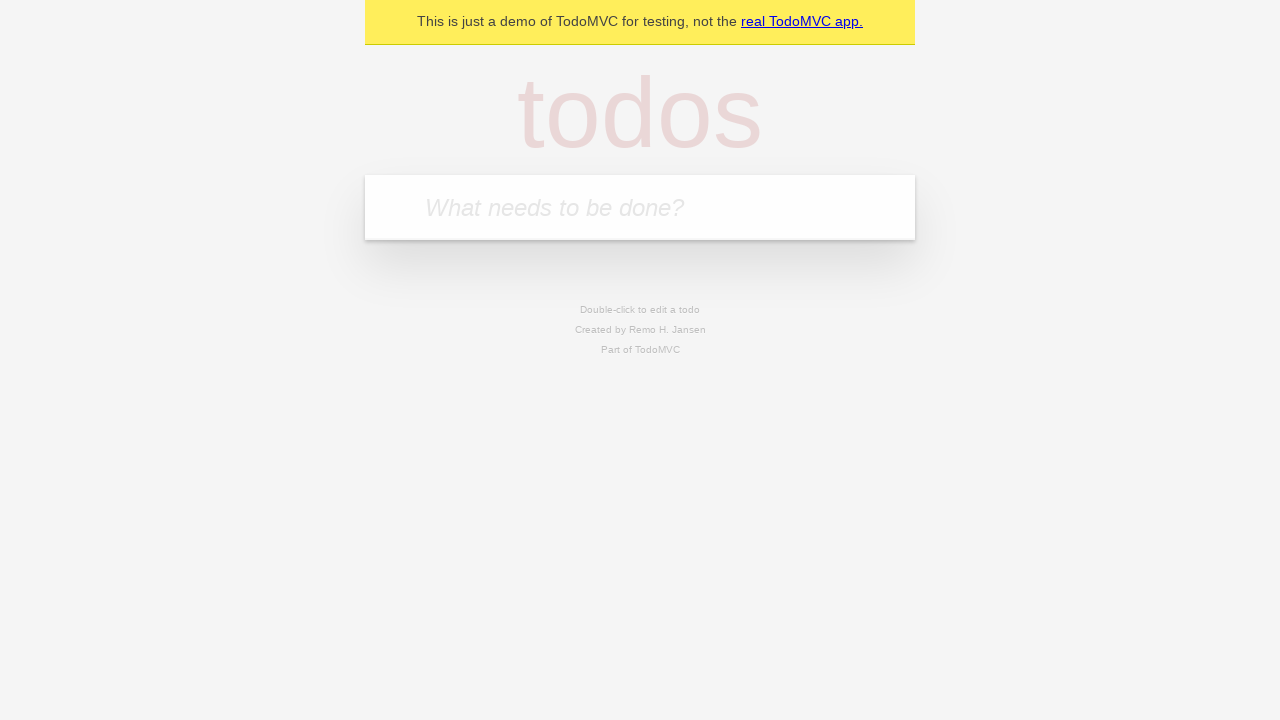

Filled todo input with 'buy some cheese' on internal:attr=[placeholder="What needs to be done?"i]
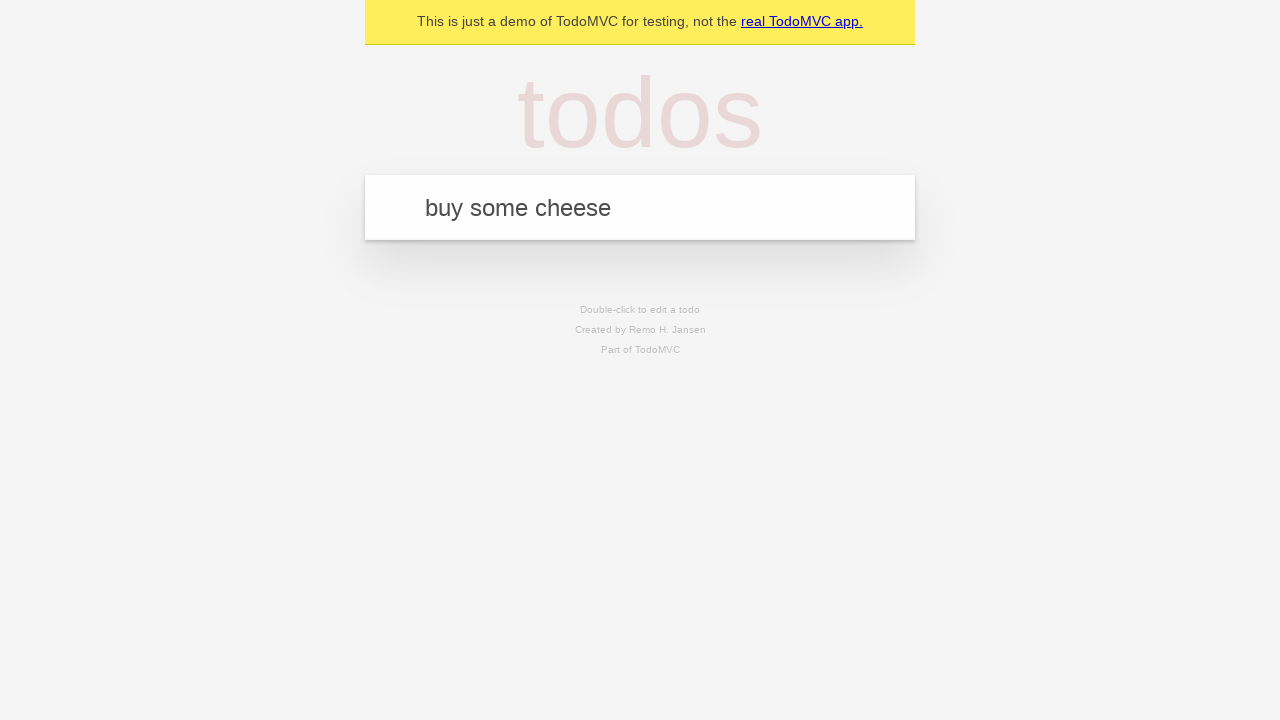

Pressed Enter to create first todo item on internal:attr=[placeholder="What needs to be done?"i]
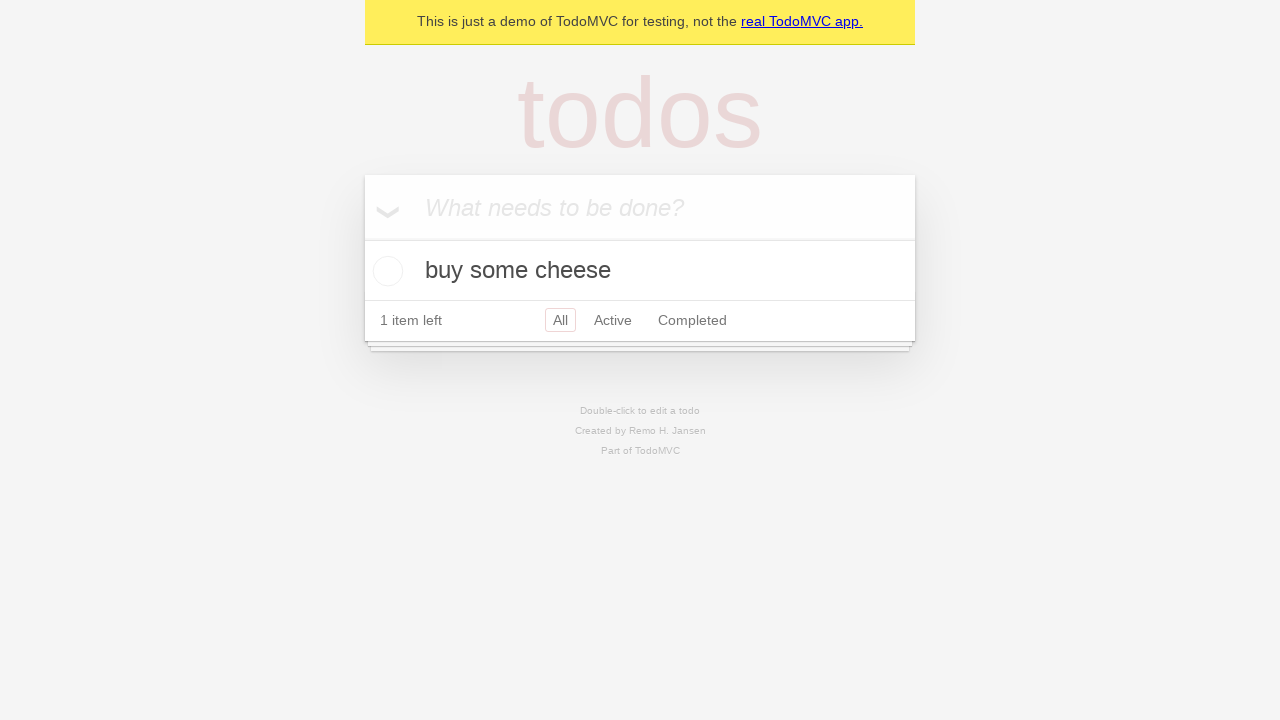

Filled todo input with 'feed the cat' on internal:attr=[placeholder="What needs to be done?"i]
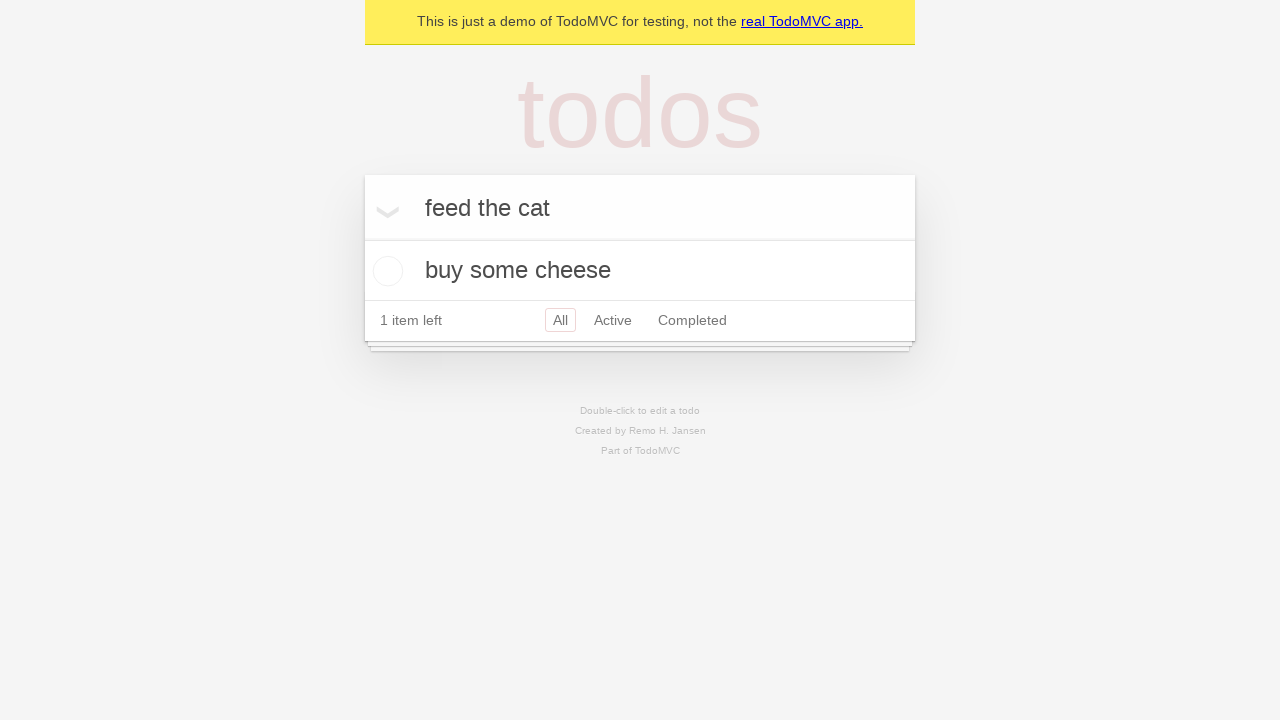

Pressed Enter to create second todo item on internal:attr=[placeholder="What needs to be done?"i]
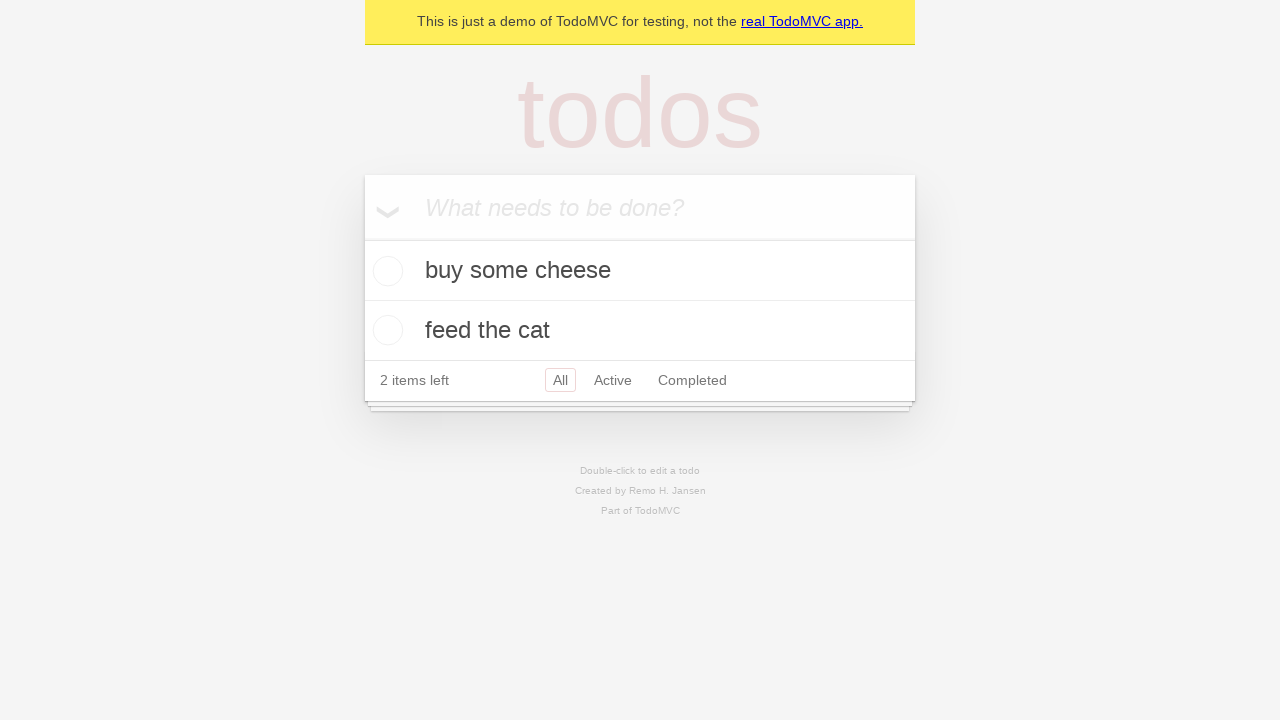

Filled todo input with 'book a doctors appointment' on internal:attr=[placeholder="What needs to be done?"i]
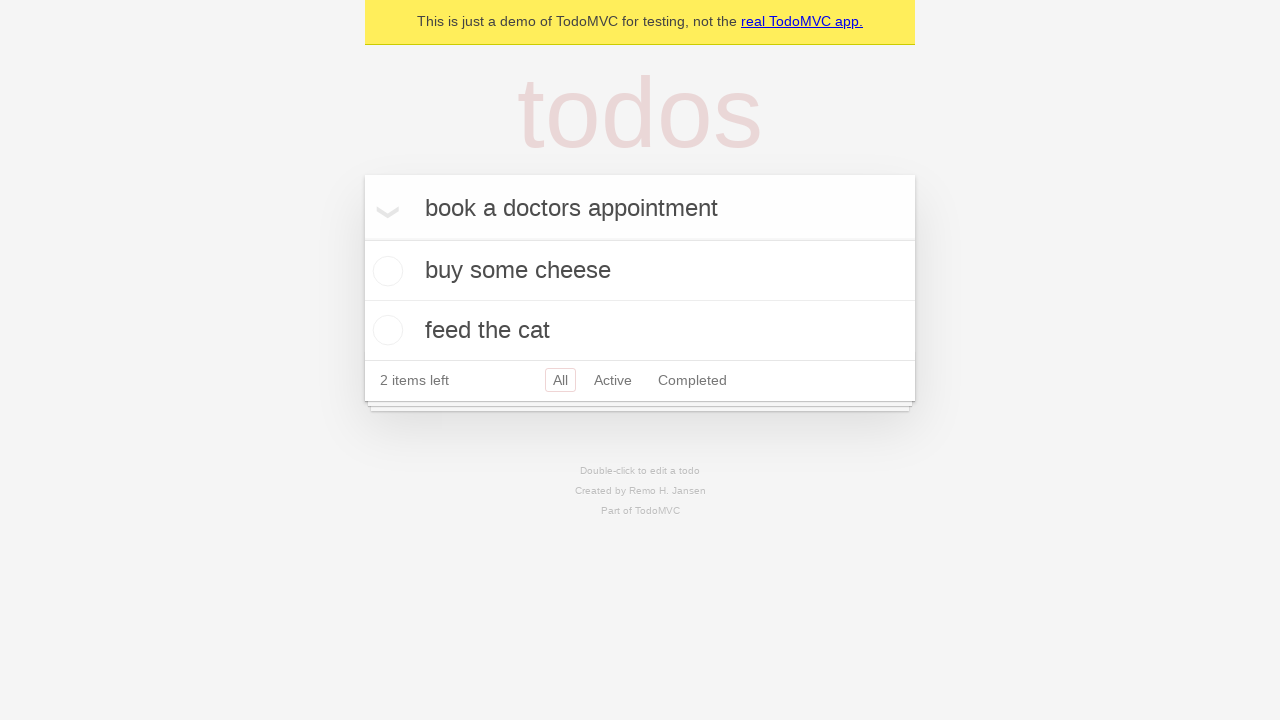

Pressed Enter to create third todo item on internal:attr=[placeholder="What needs to be done?"i]
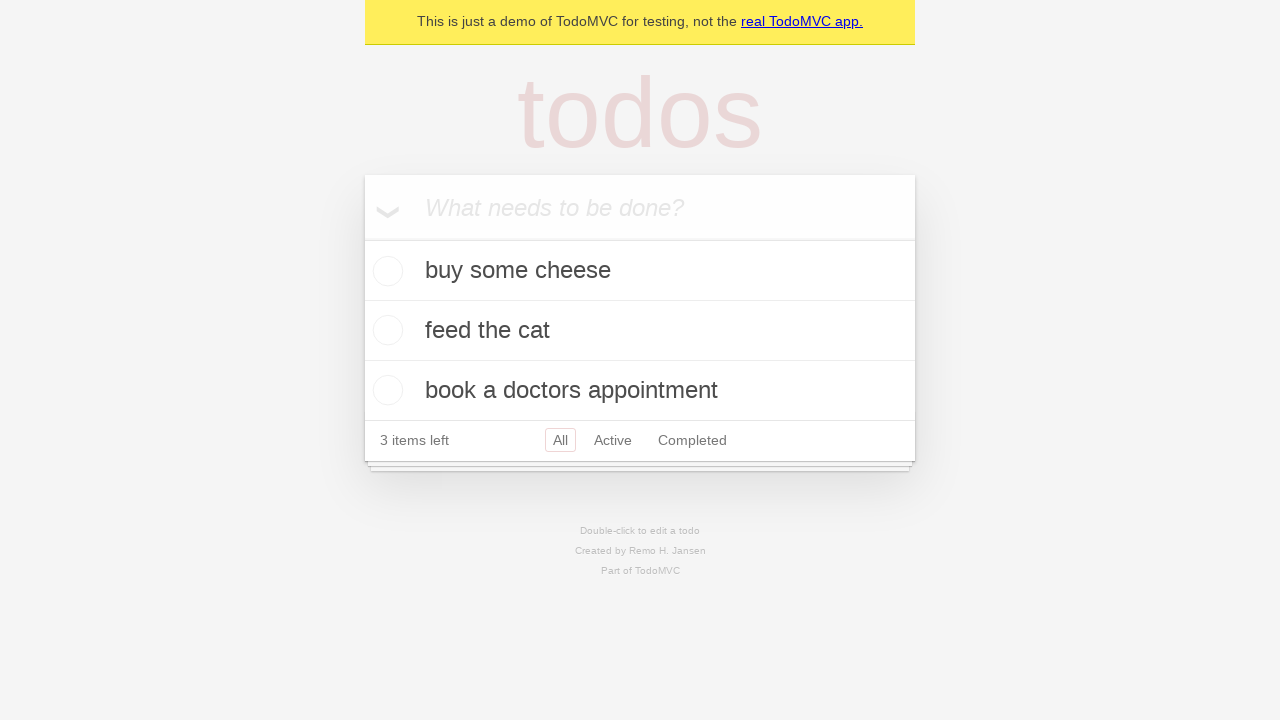

Located all todo items
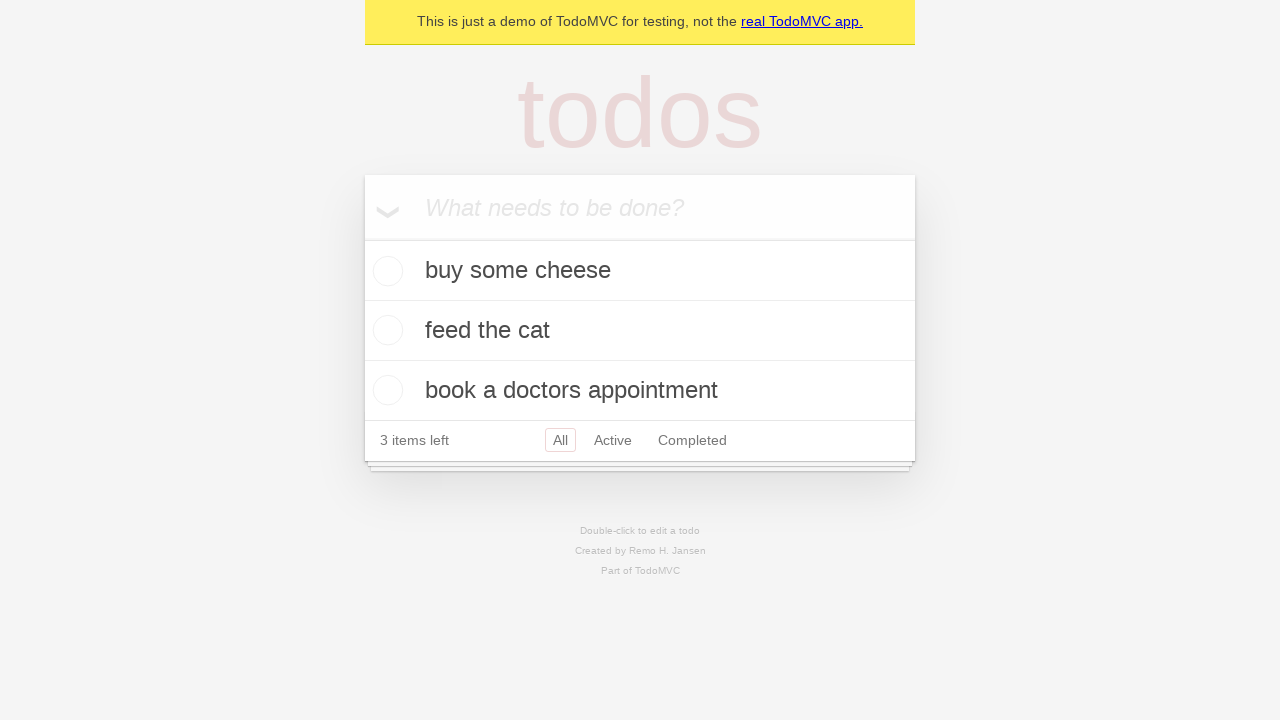

Double-clicked second todo item to enter edit mode at (640, 331) on internal:testid=[data-testid="todo-item"s] >> nth=1
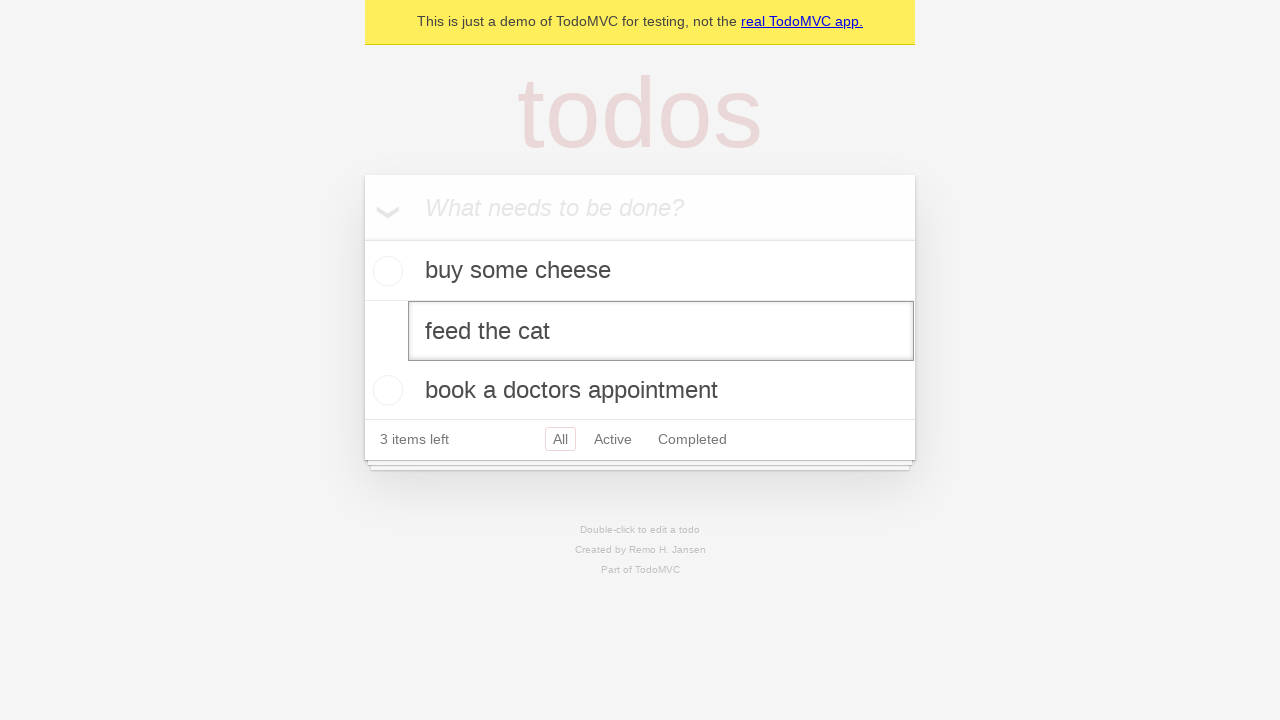

Filled edit field with text containing leading and trailing whitespace on internal:testid=[data-testid="todo-item"s] >> nth=1 >> internal:role=textbox[nam
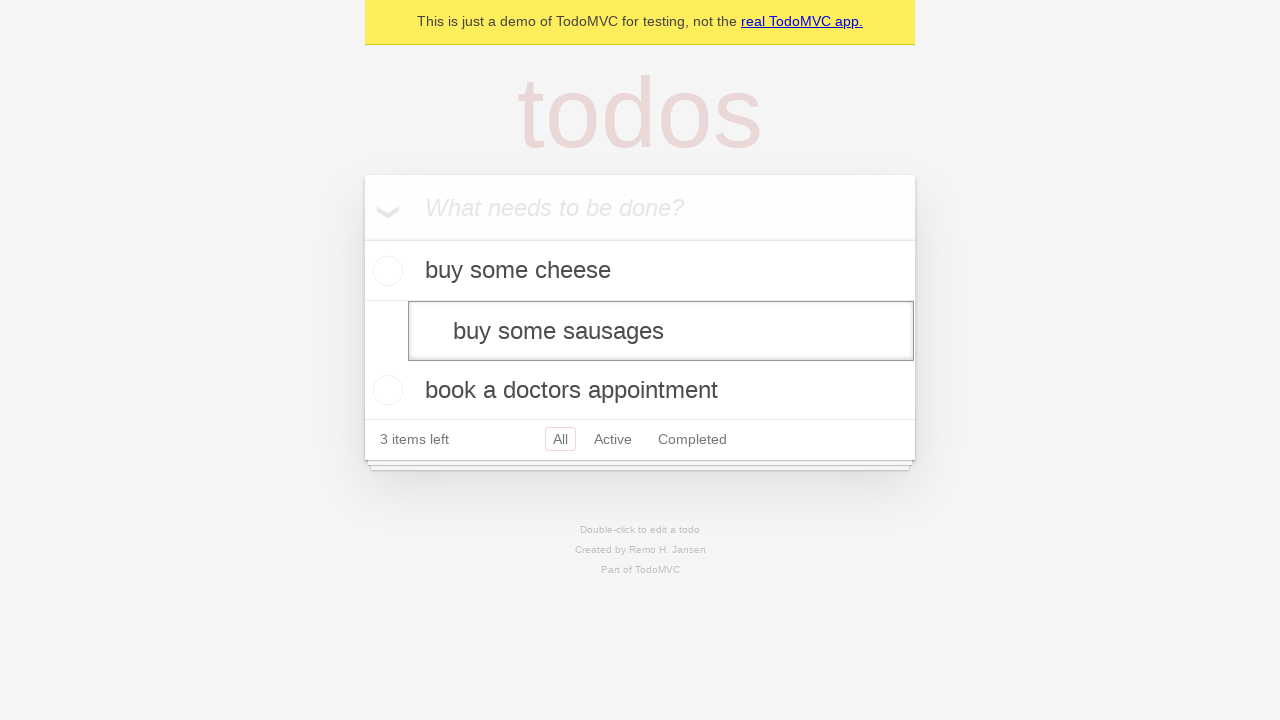

Pressed Enter to save edited todo with whitespace trimming applied on internal:testid=[data-testid="todo-item"s] >> nth=1 >> internal:role=textbox[nam
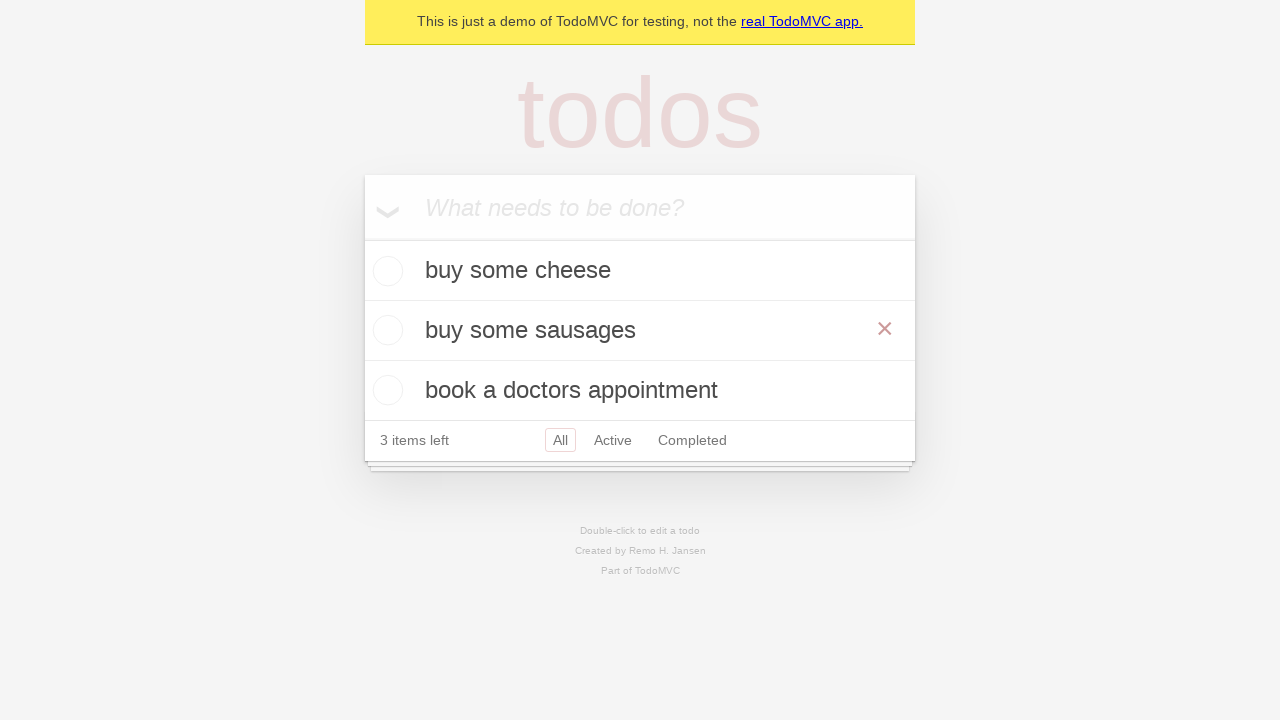

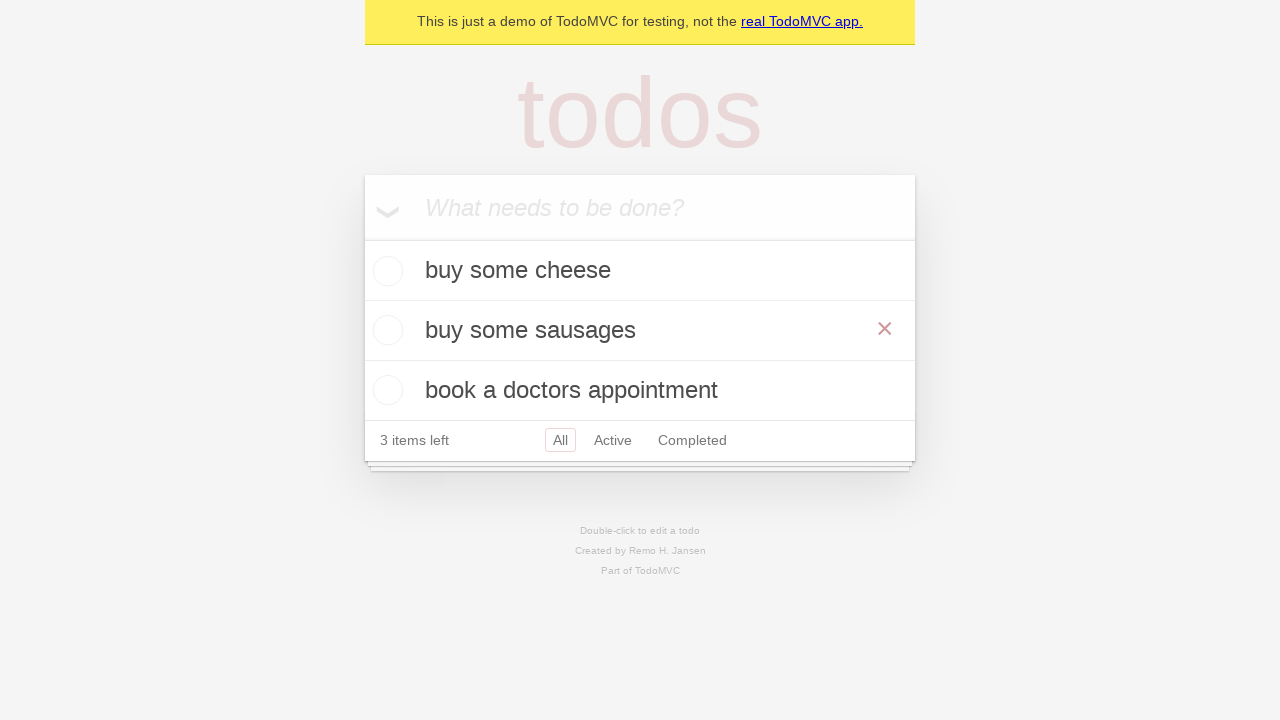